Tests iframe handling by navigating to a test page, clicking on the Inner HTML option, switching to an iframe, and filling a name field inside the frame.

Starting URL: https://letcode.in/test

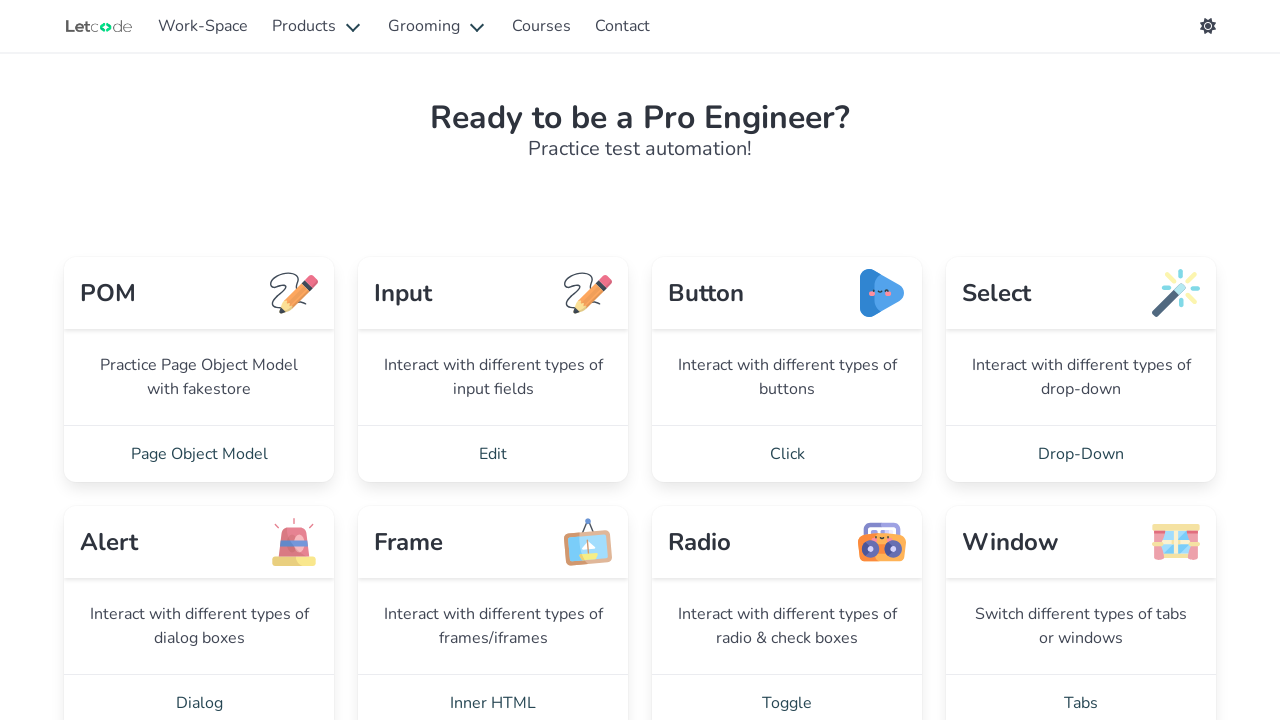

Clicked on 'Inner HTML' option to navigate to frame test page at (493, 692) on xpath=(//a[normalize-space()='Inner HTML'])[1]
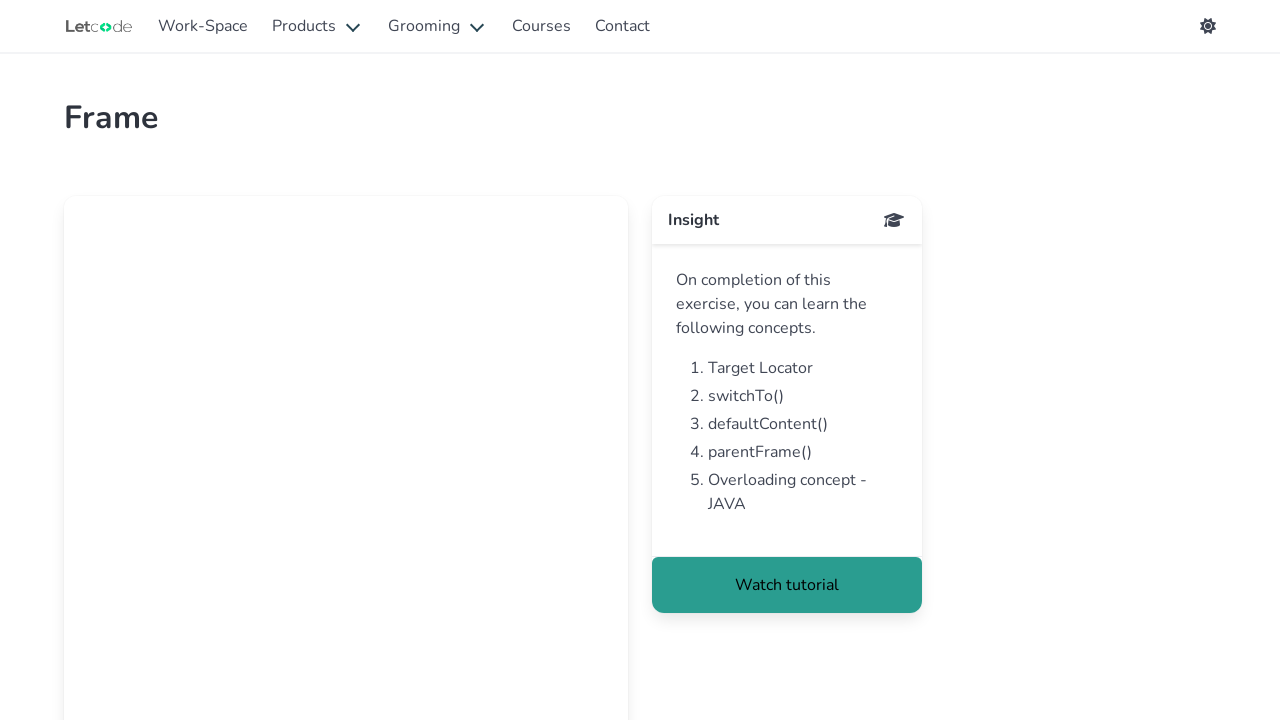

Located and switched to the first iframe on the page
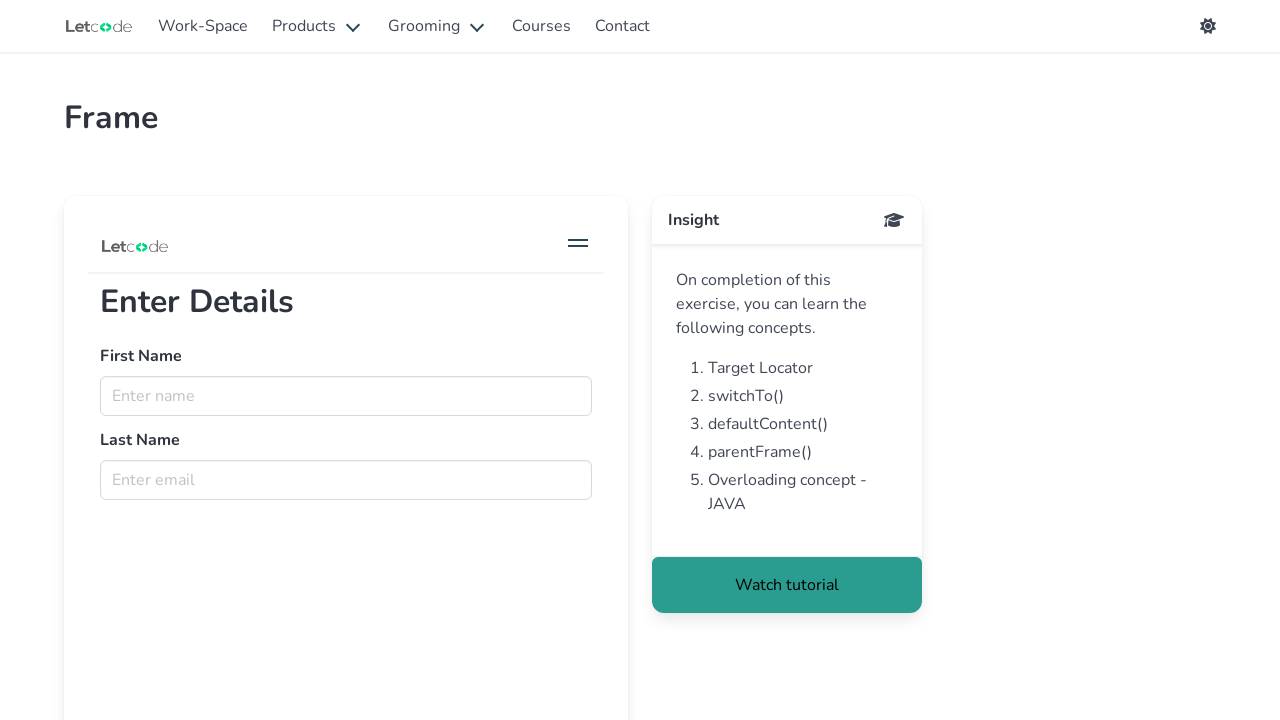

Filled the first name field inside the iframe with 'Killer' on iframe >> nth=0 >> internal:control=enter-frame >> input[name='fname']
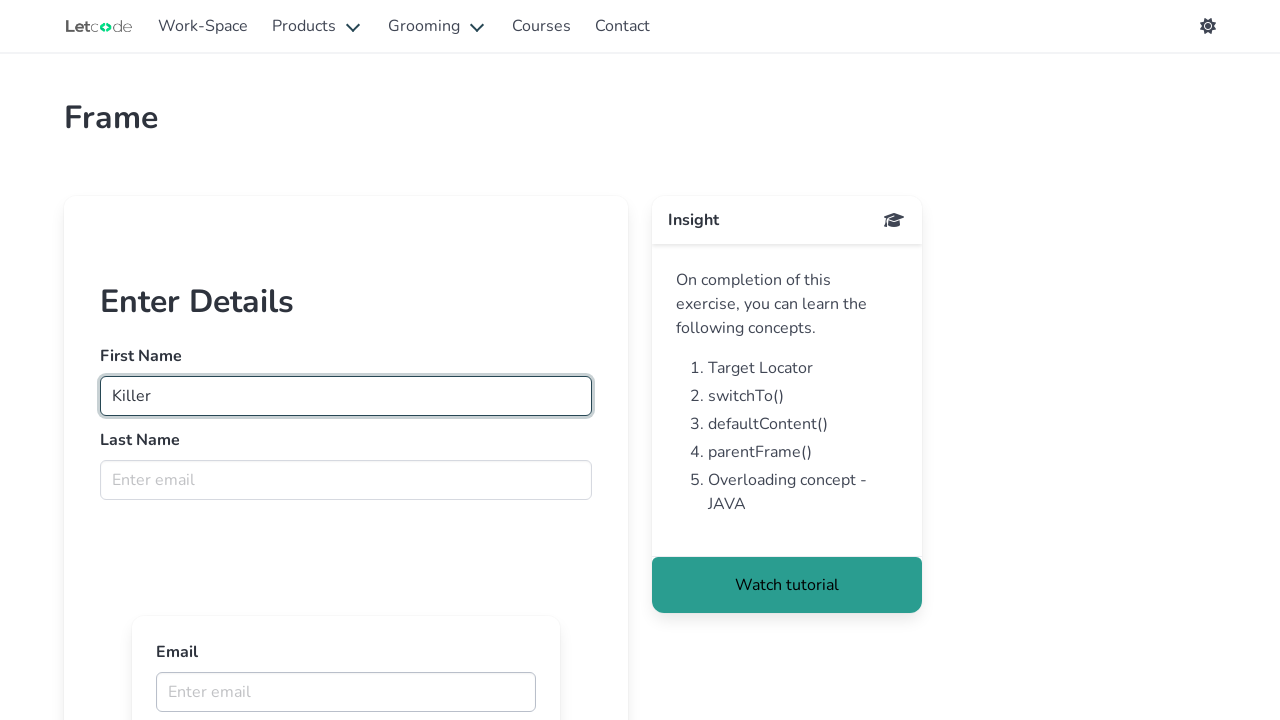

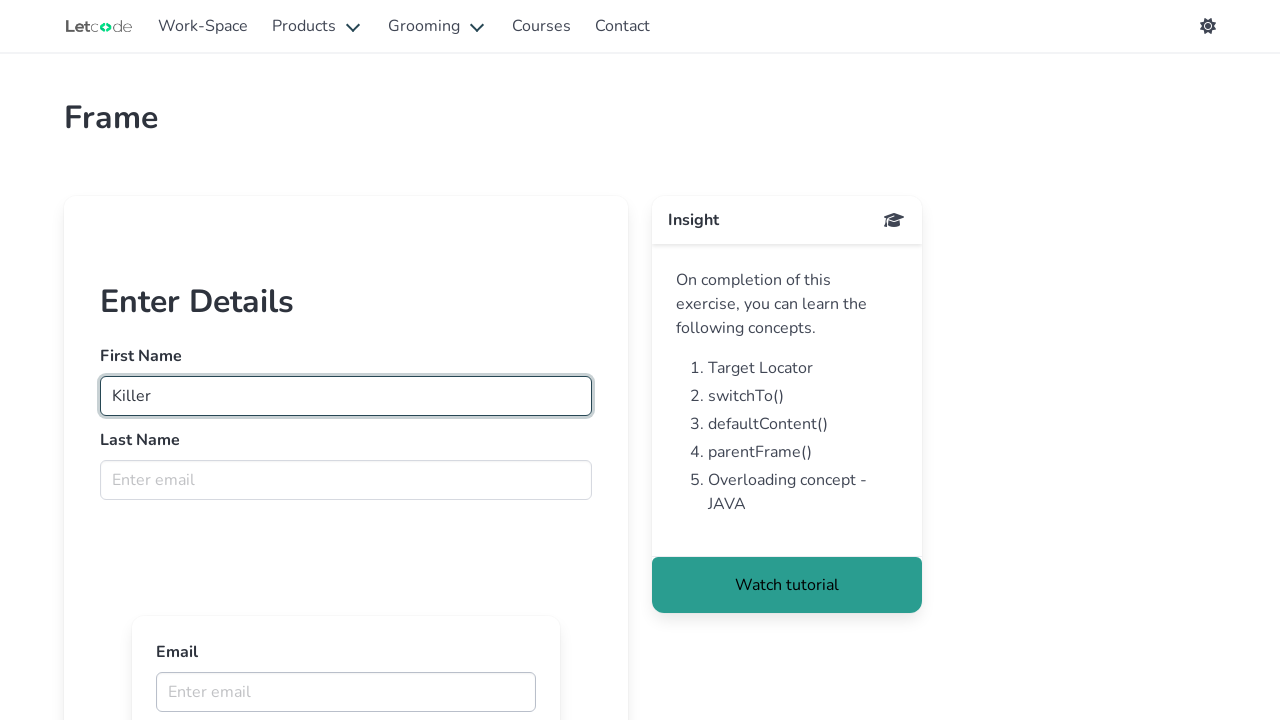